Tests right-click context menu interaction by opening context menu, hovering over "Quit" option, and clicking it

Starting URL: http://swisnl.github.io/jQuery-contextMenu/demo.html

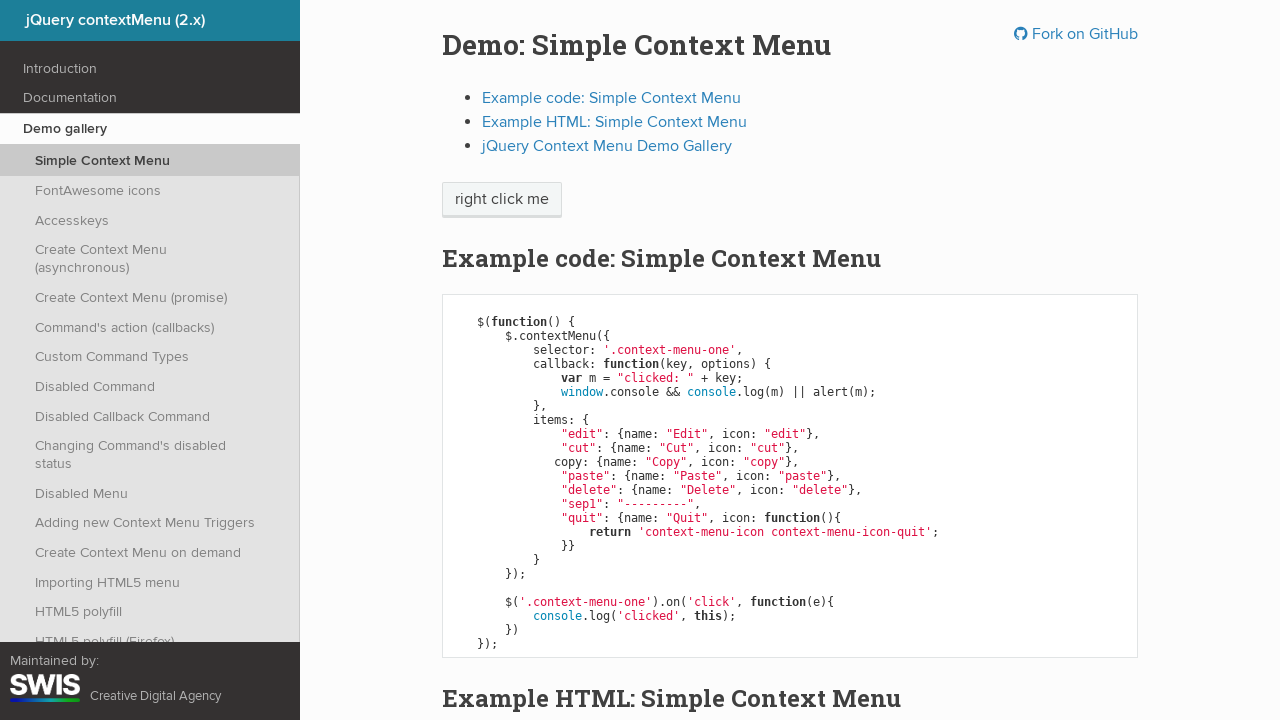

Right-clicked on trigger element to open context menu at (502, 200) on //p/span
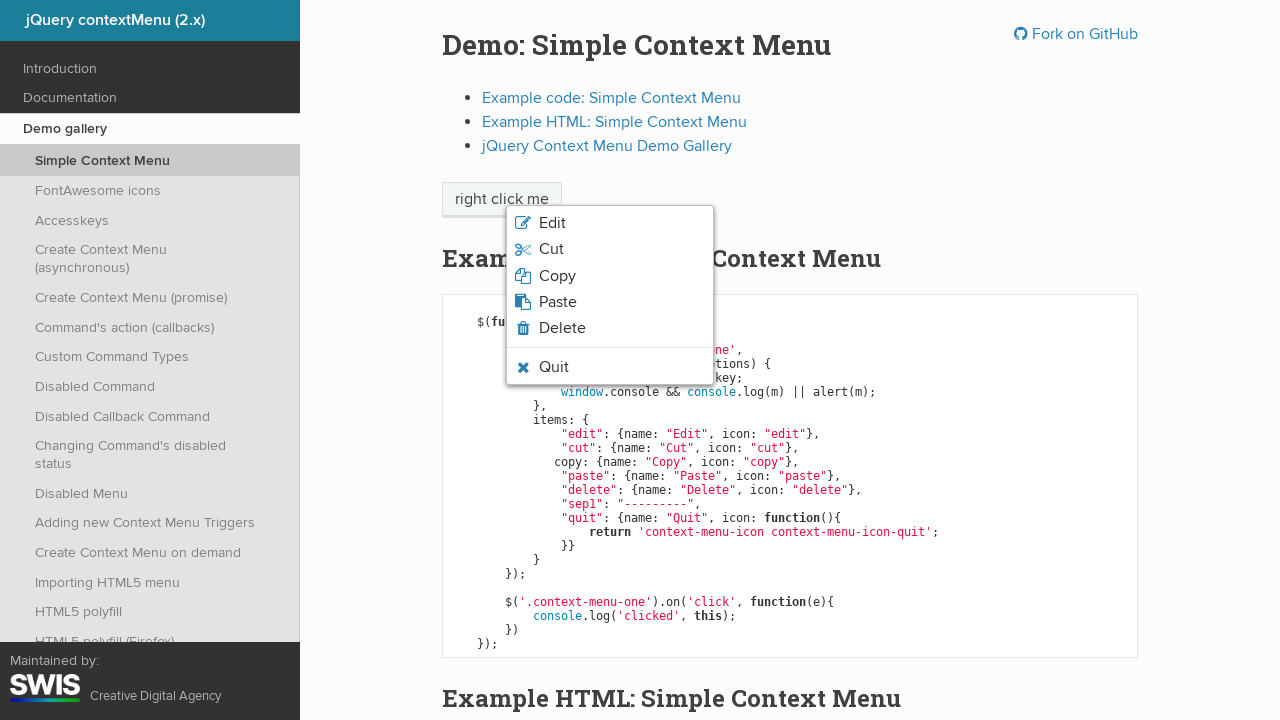

Hovered over 'Quit' menu item at (554, 367) on xpath=//span[text()='Quit']
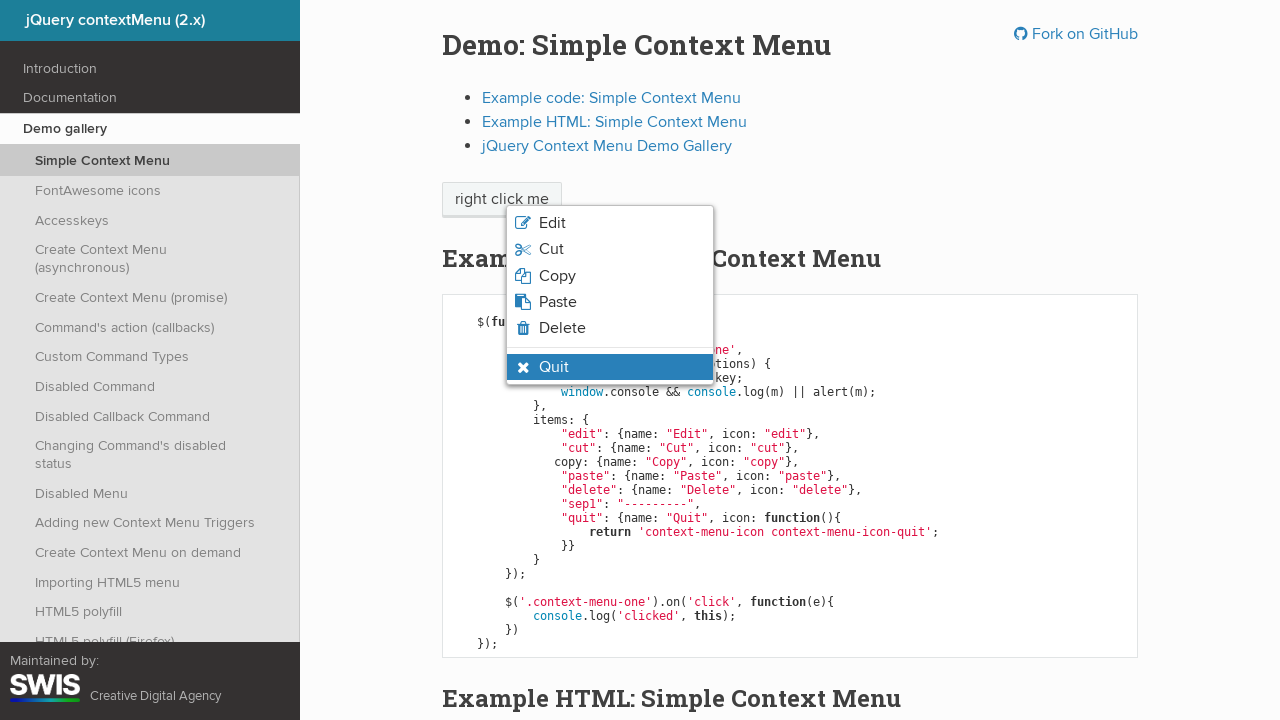

Verified 'Quit' option is in hover state and visible
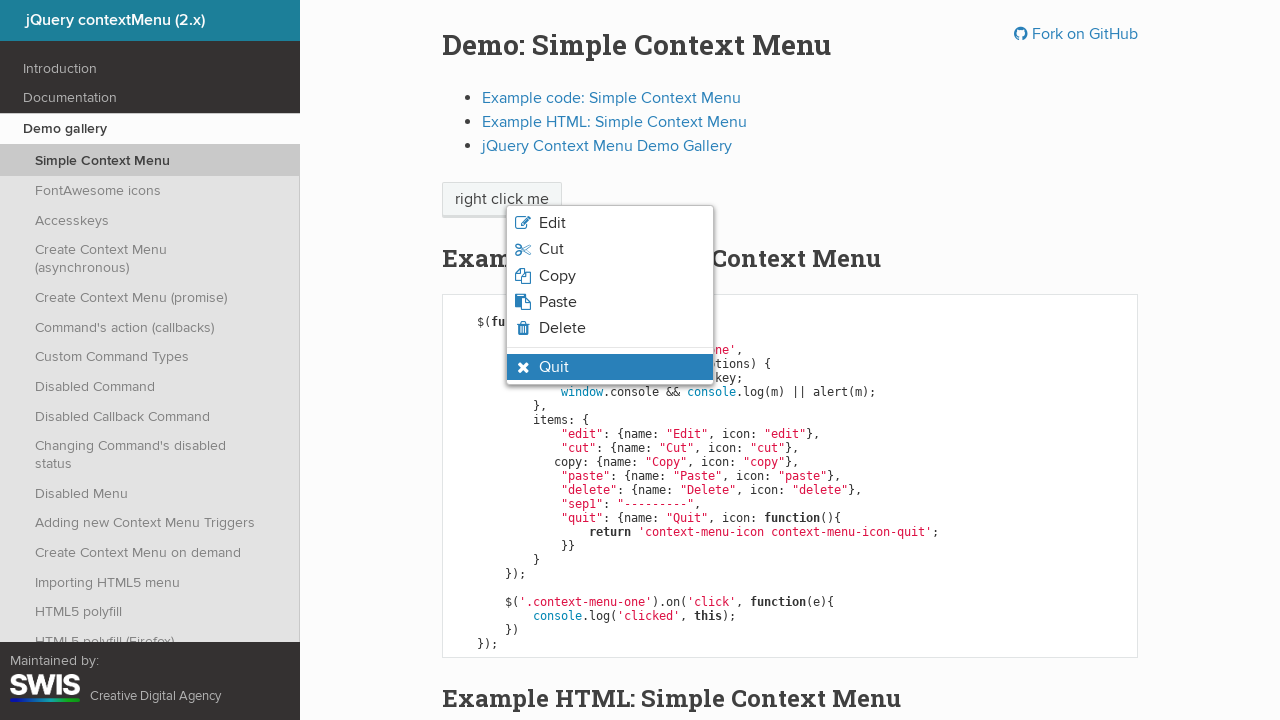

Clicked on 'Quit' option to close context menu at (554, 367) on xpath=//span[text()='Quit']
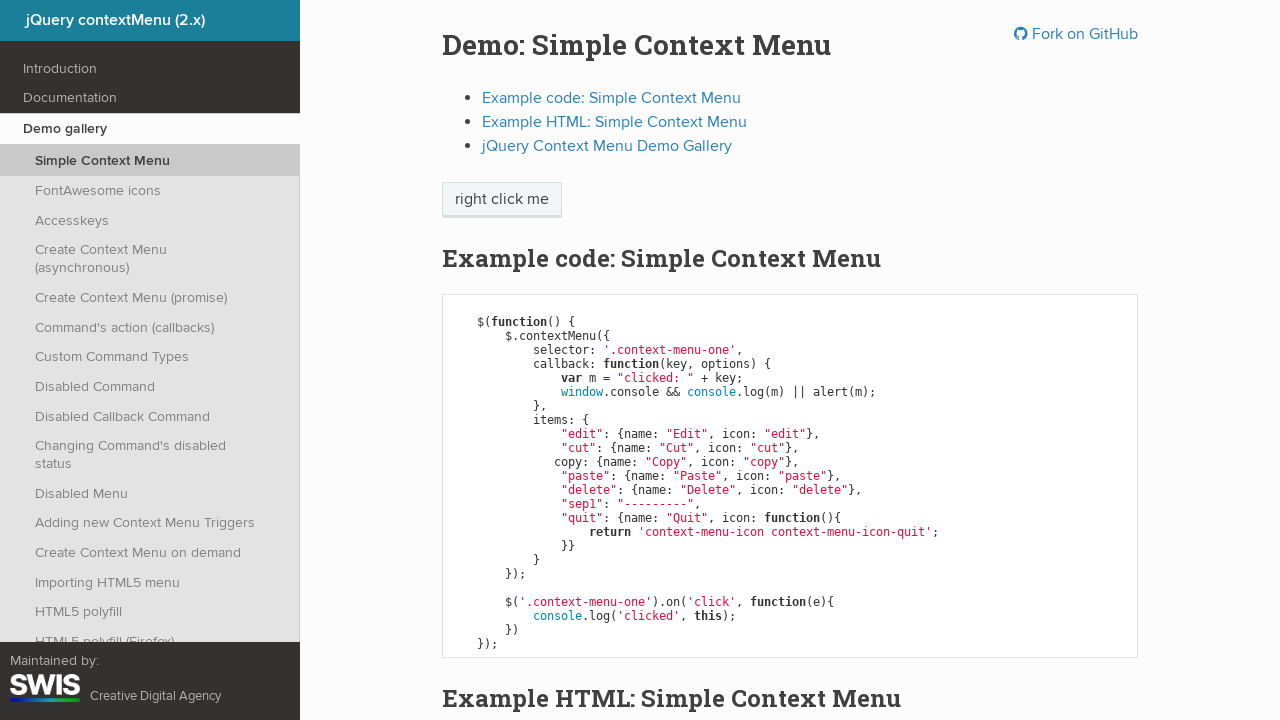

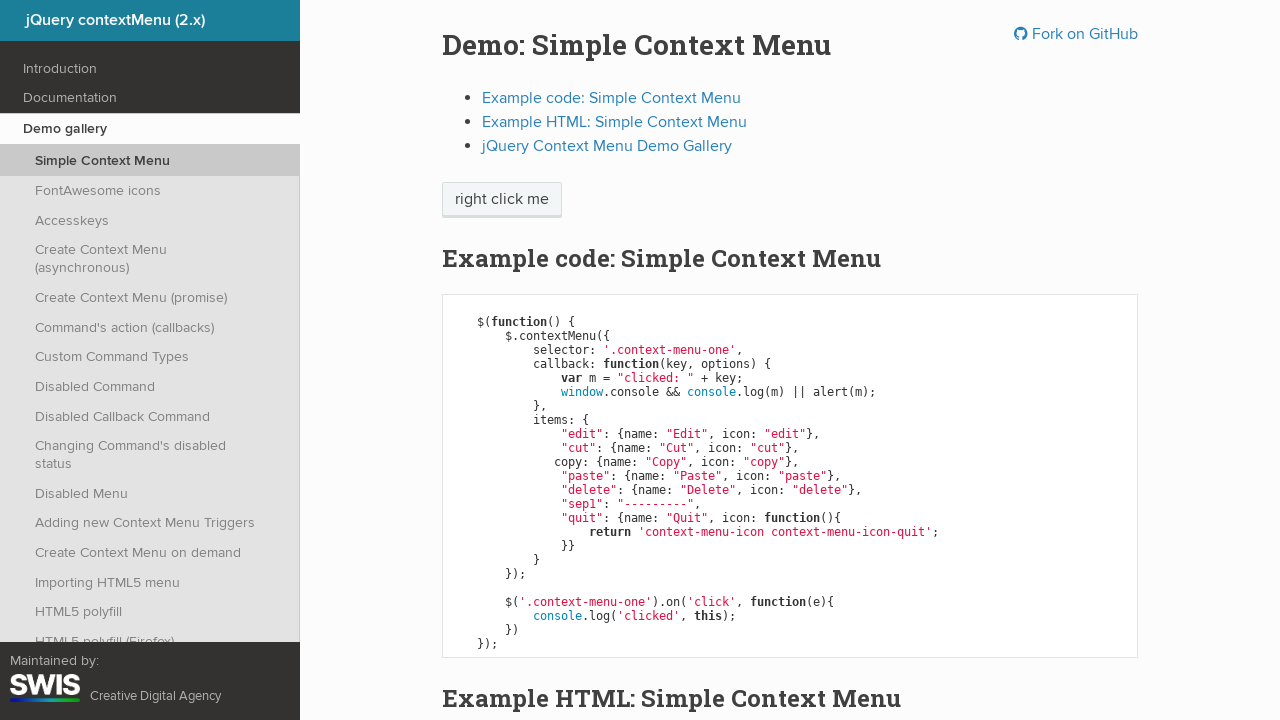